Automates searching for wild chickpea SNP data by selecting wild crop type, clicking the wild gene SNP radio button, selecting dropdowns, entering a gene ID, and submitting the search form.

Starting URL: https://cegresources.icrisat.org/cicerseq/?page_id=3605

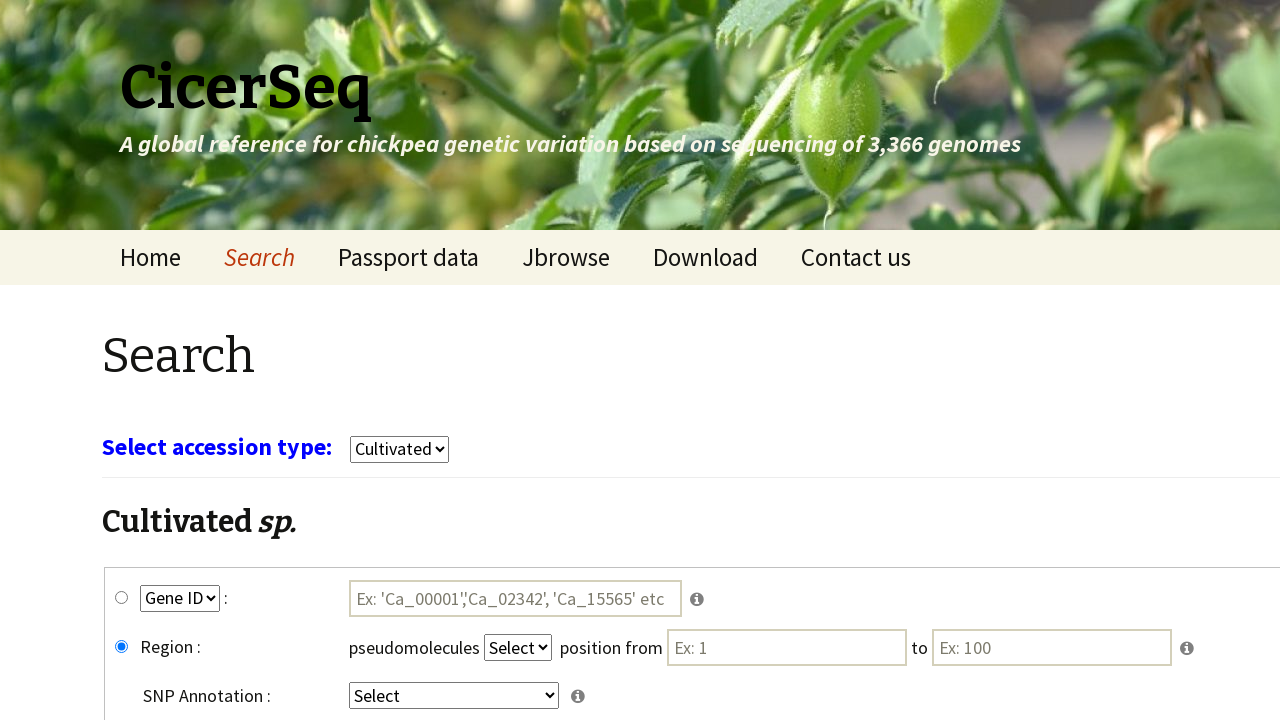

Waited for page to load with networkidle state
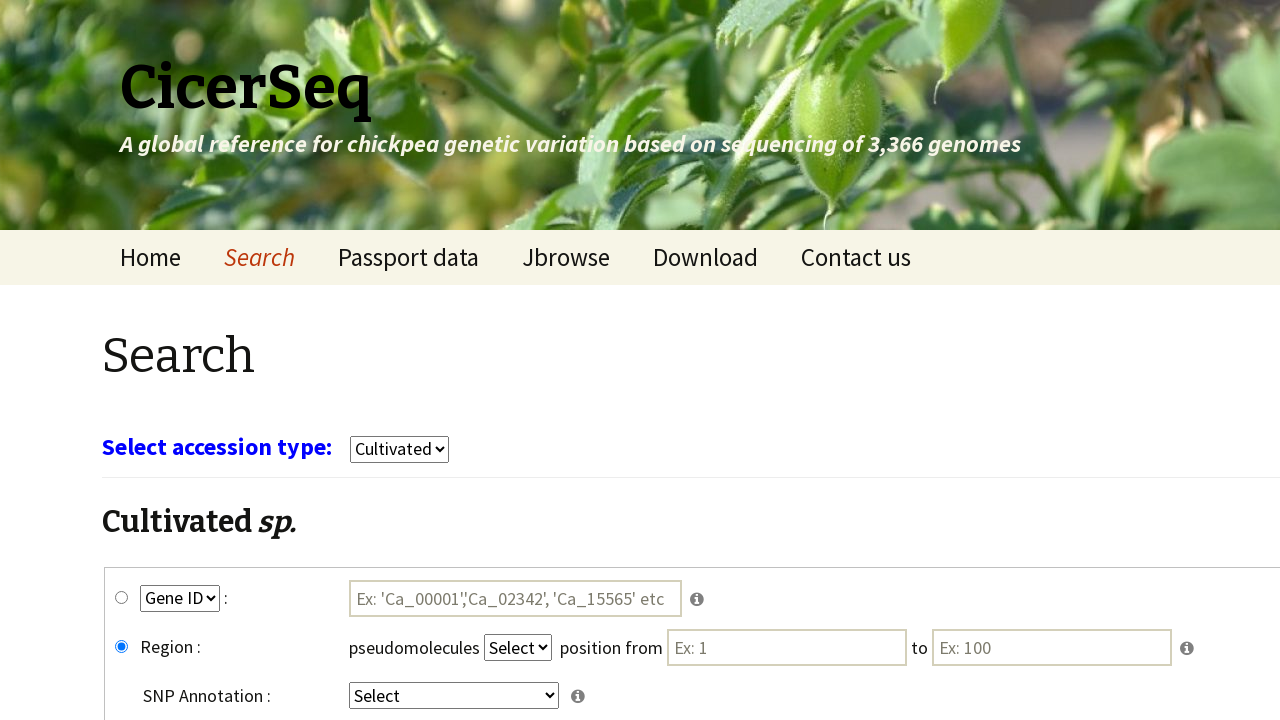

Selected 'wild' from crop type dropdown on select[name='select_crop']
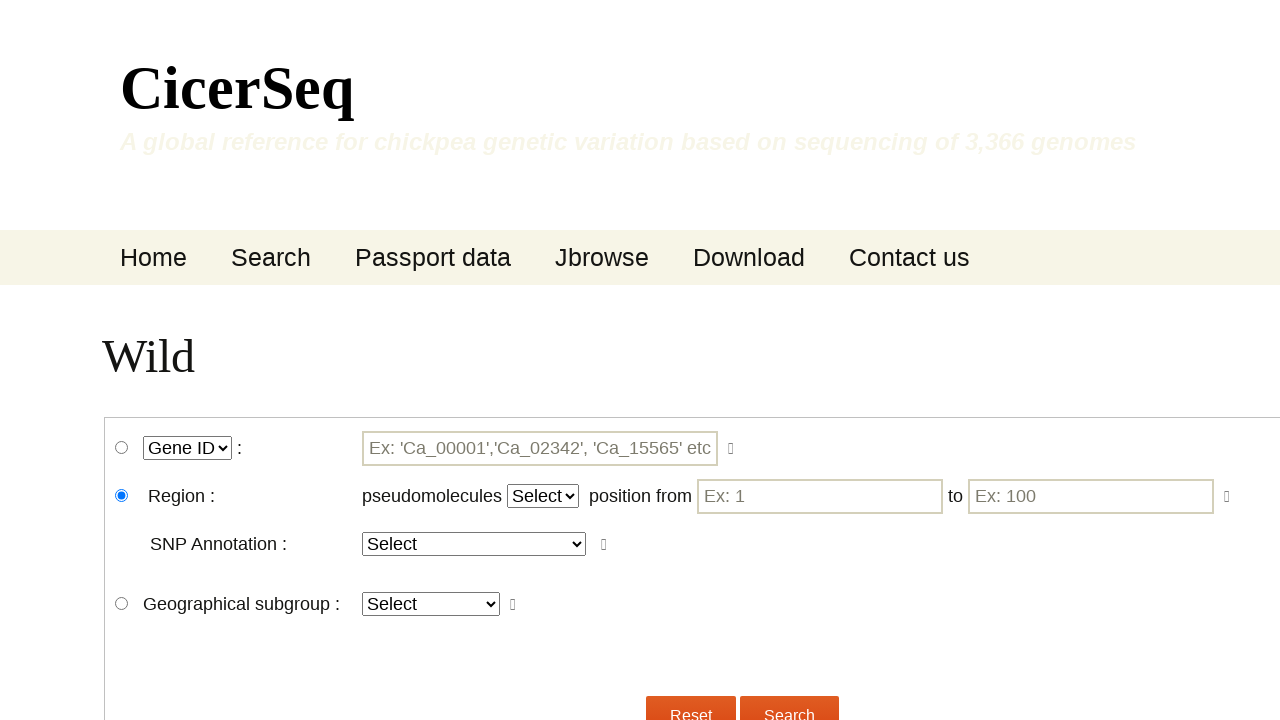

Clicked wild gene SNP radio button at (122, 448) on #wgene_snp
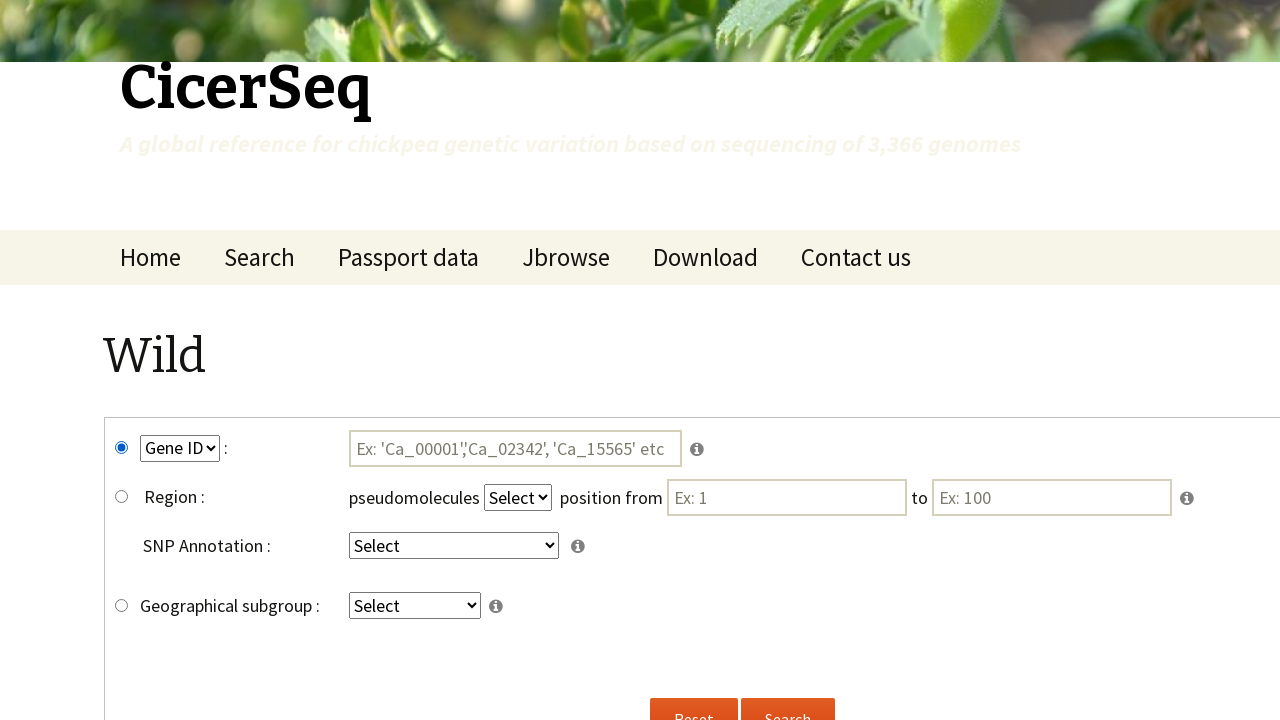

Selected 'GeneID' from key2 dropdown on select[name='key2']
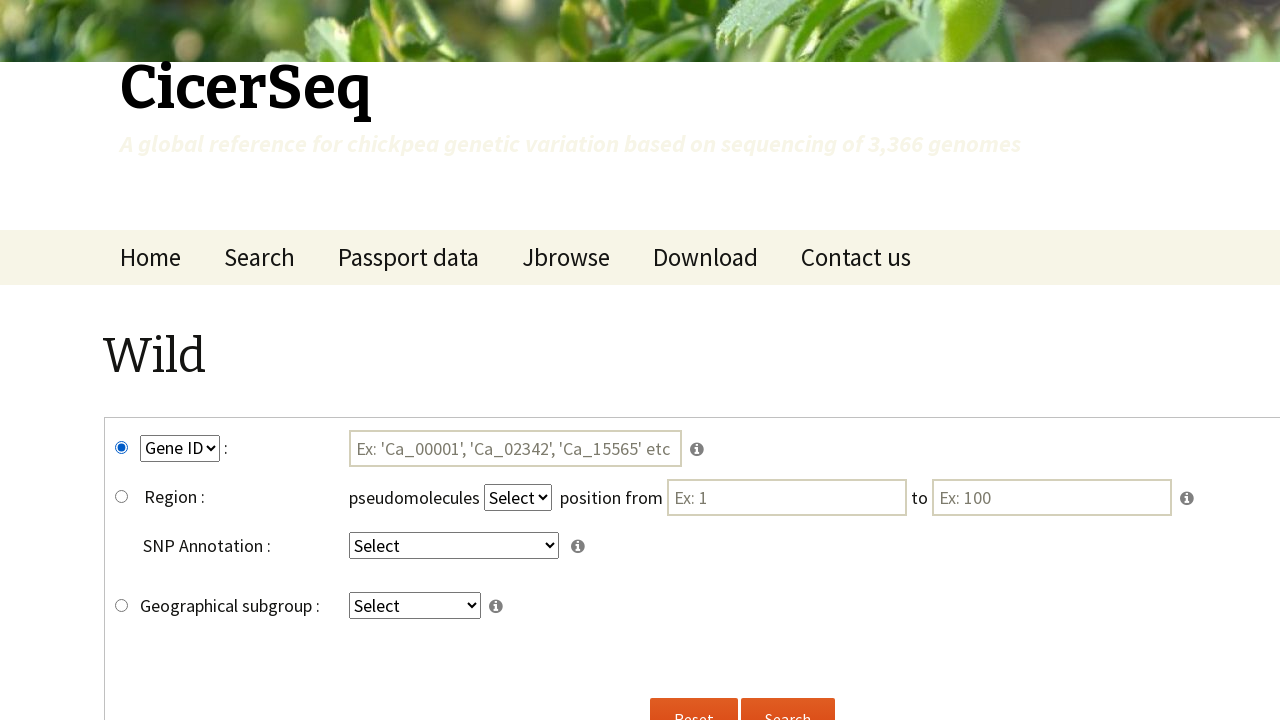

Selected 'intergenic' from key4 dropdown on select[name='key4']
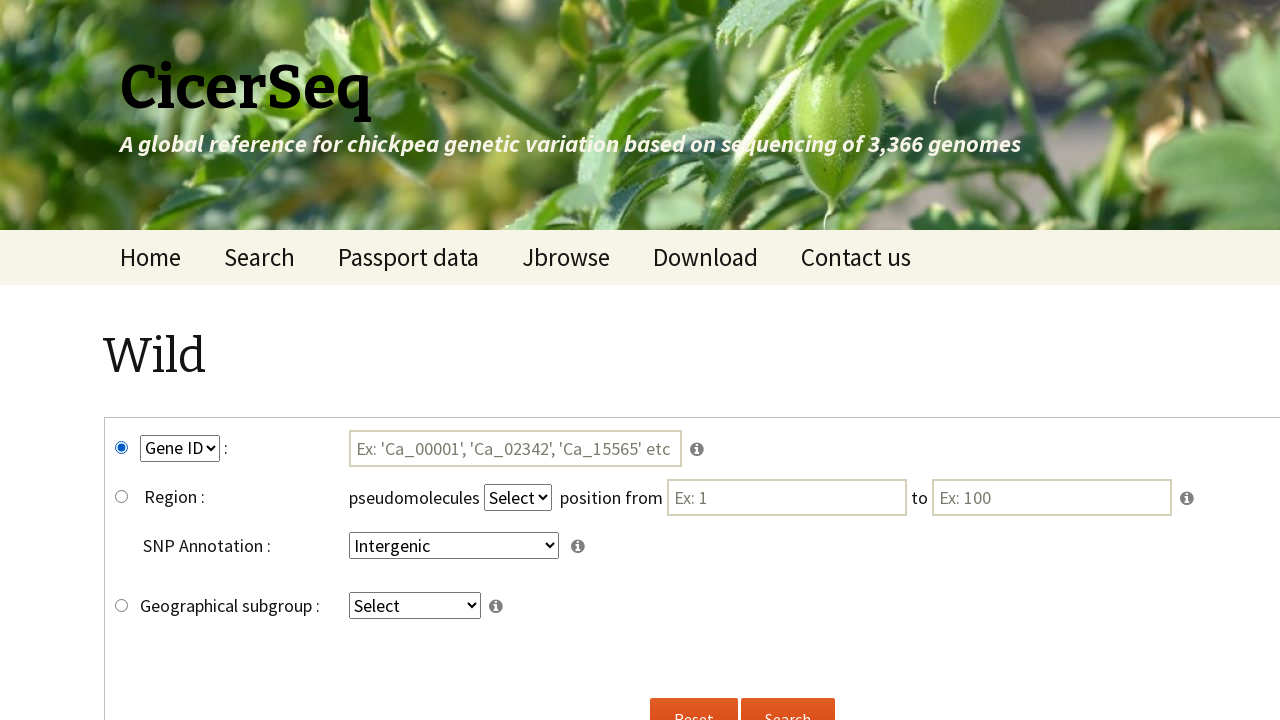

Entered gene ID 'Ca_00004' in search field on #tmp3
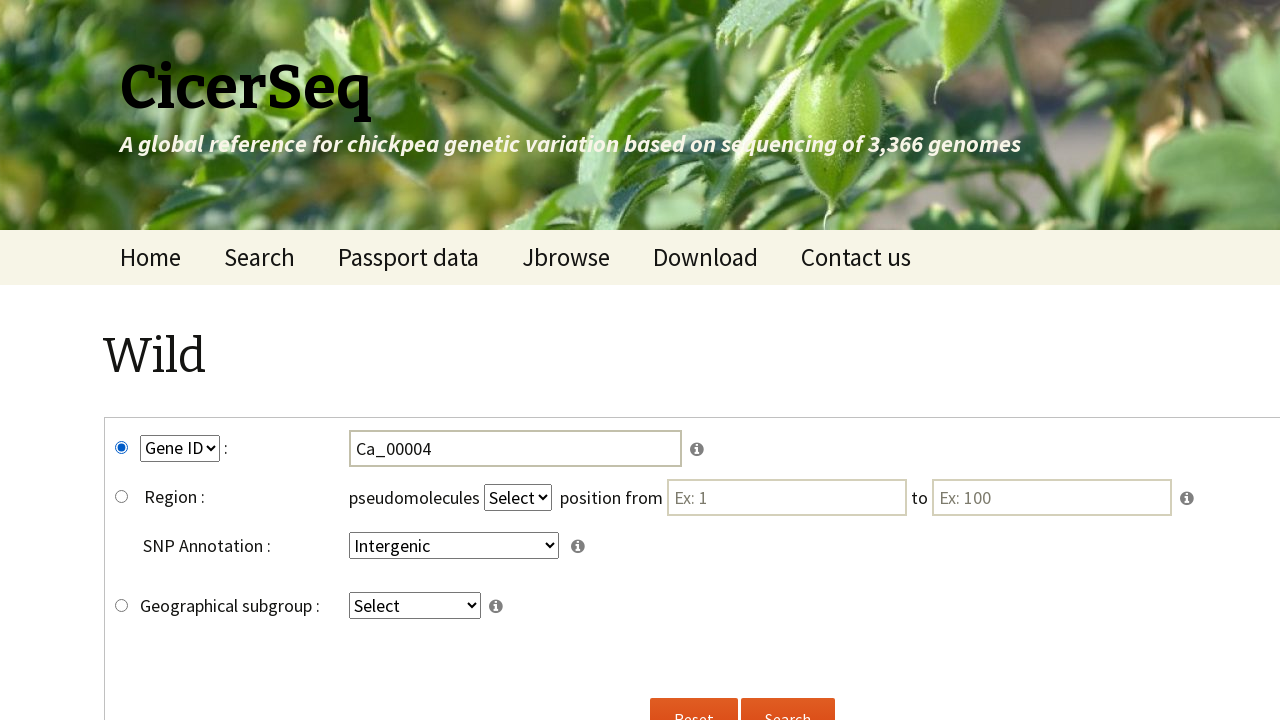

Clicked wild submit button to search for SNP data at (788, 698) on input[name='submitw']
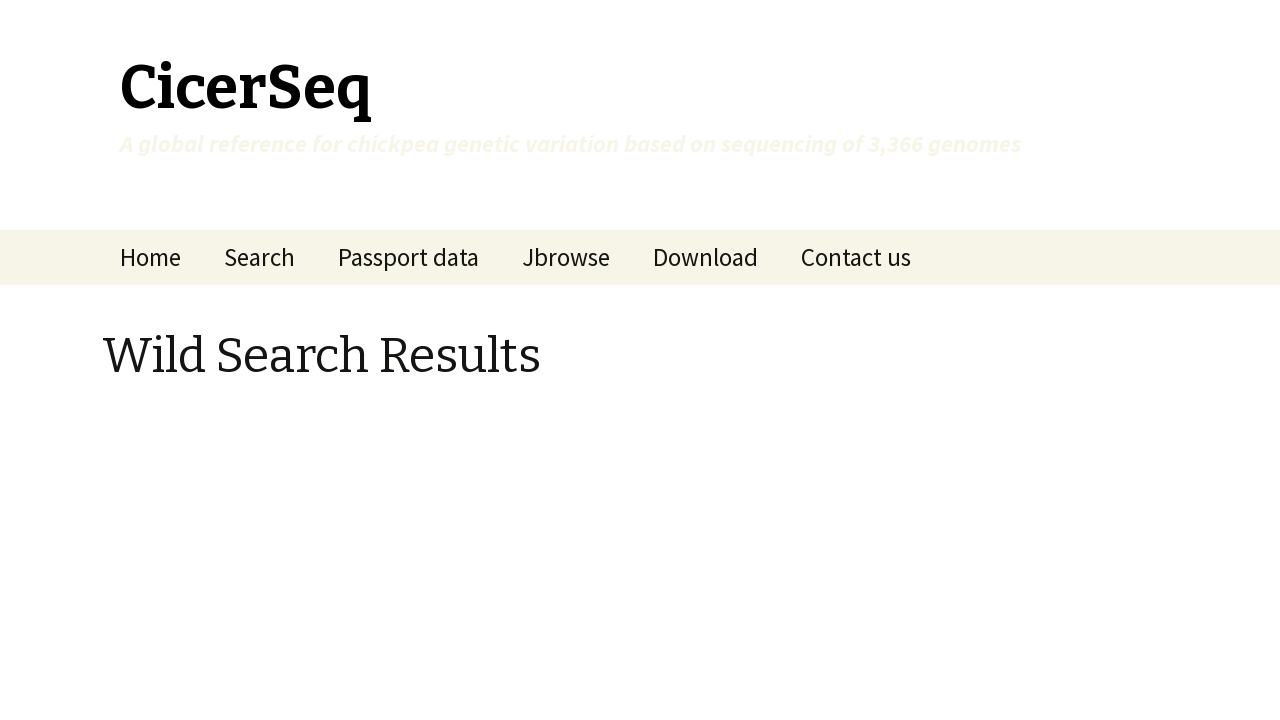

Waited for search results to load with networkidle state
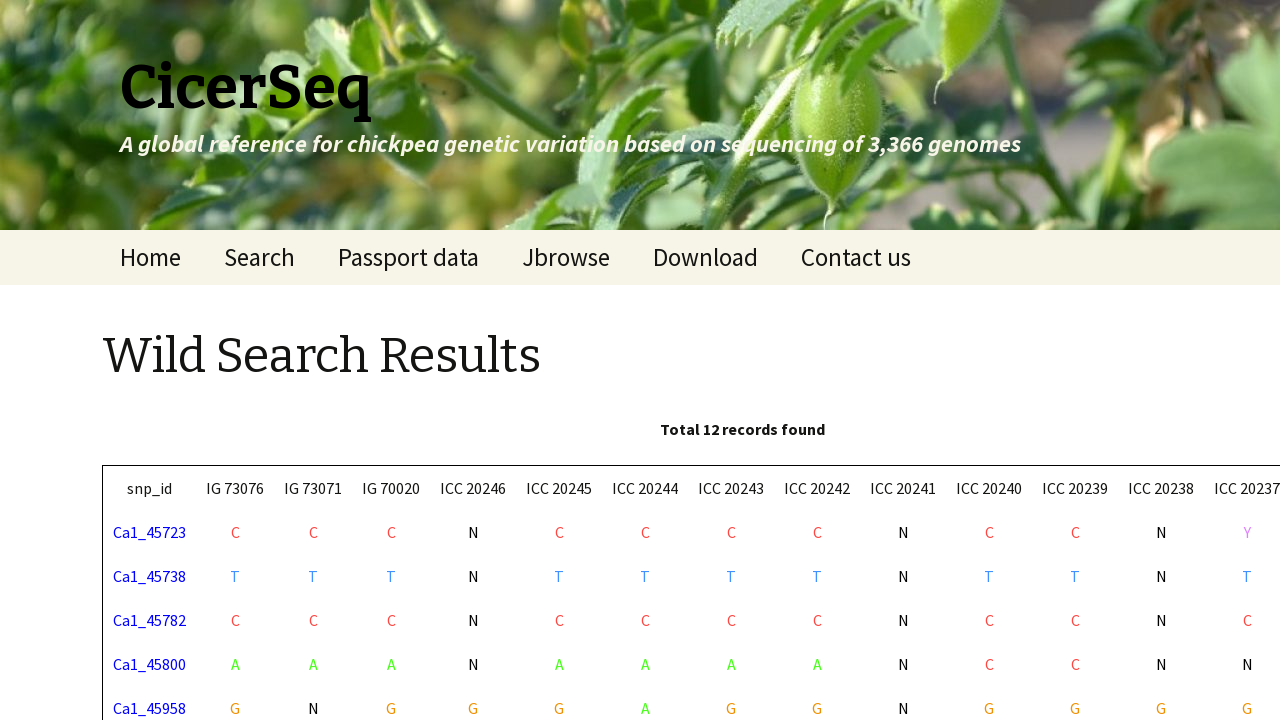

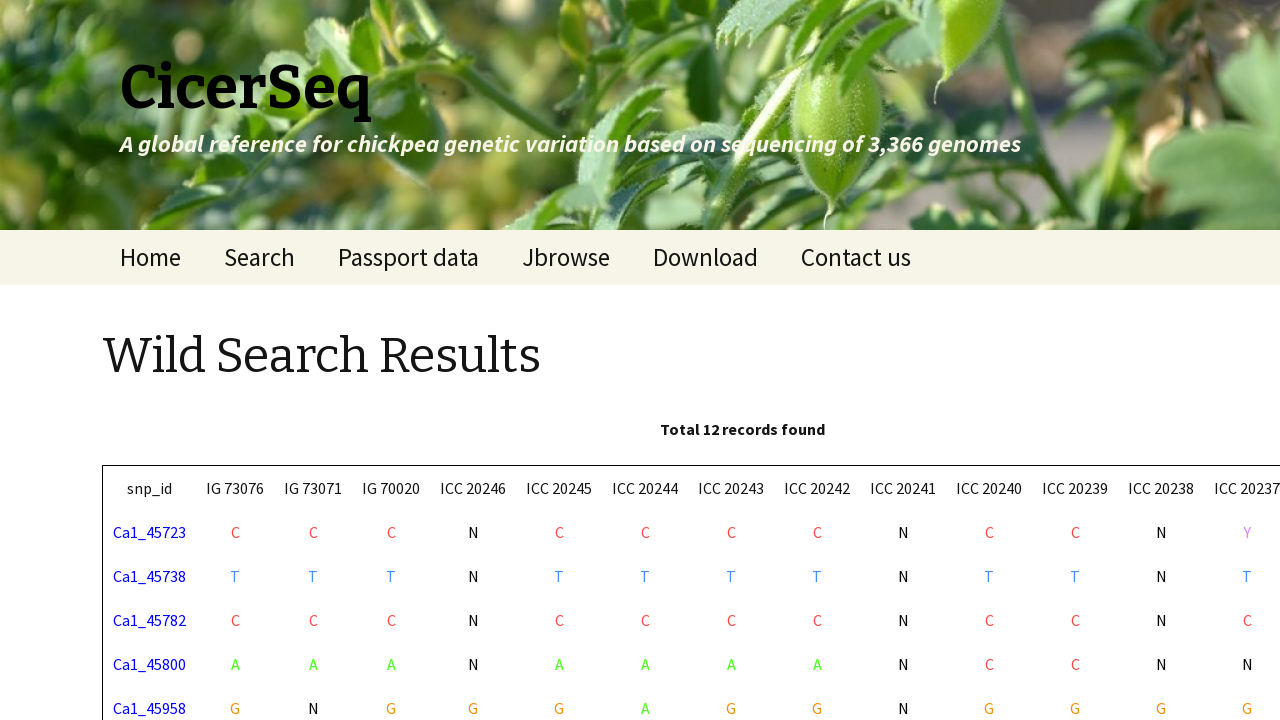